Tests drag and drop functionality by dragging an element to a target drop zone on a test automation practice page

Starting URL: https://testautomationpractice.blogspot.com/

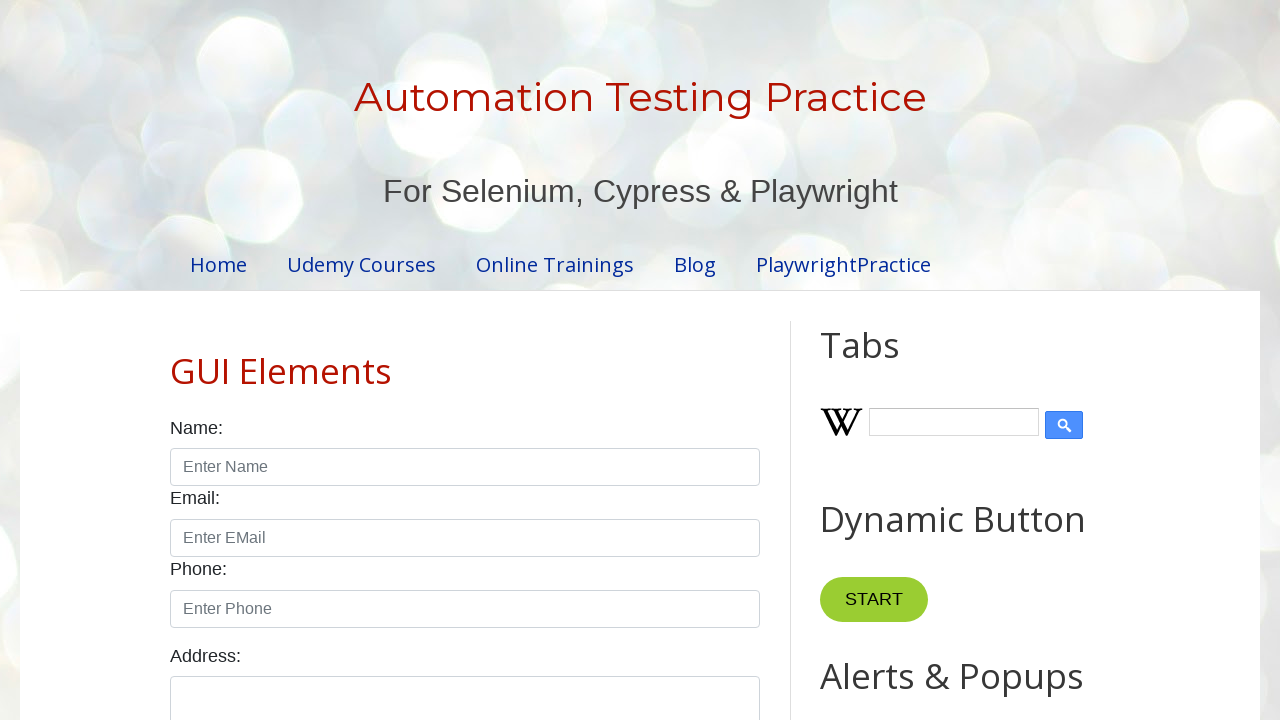

Located draggable element with text 'Drag me to my target'
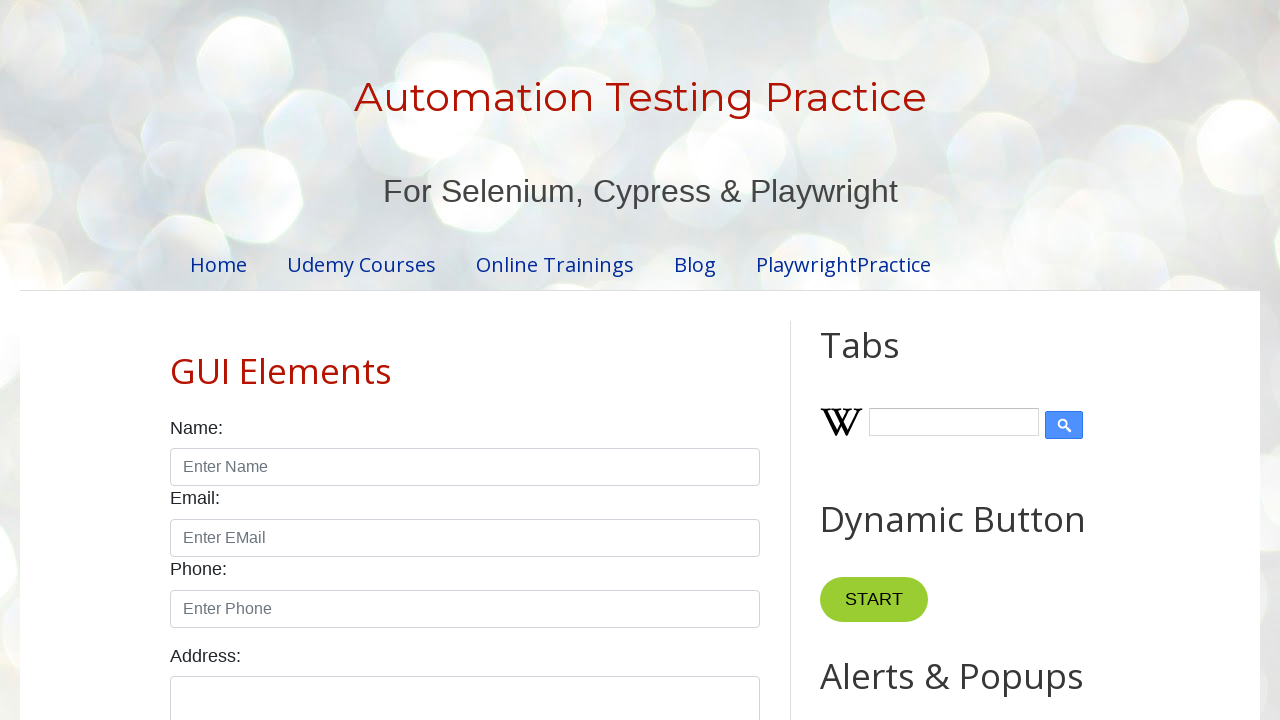

Located drop target element with id 'droppable'
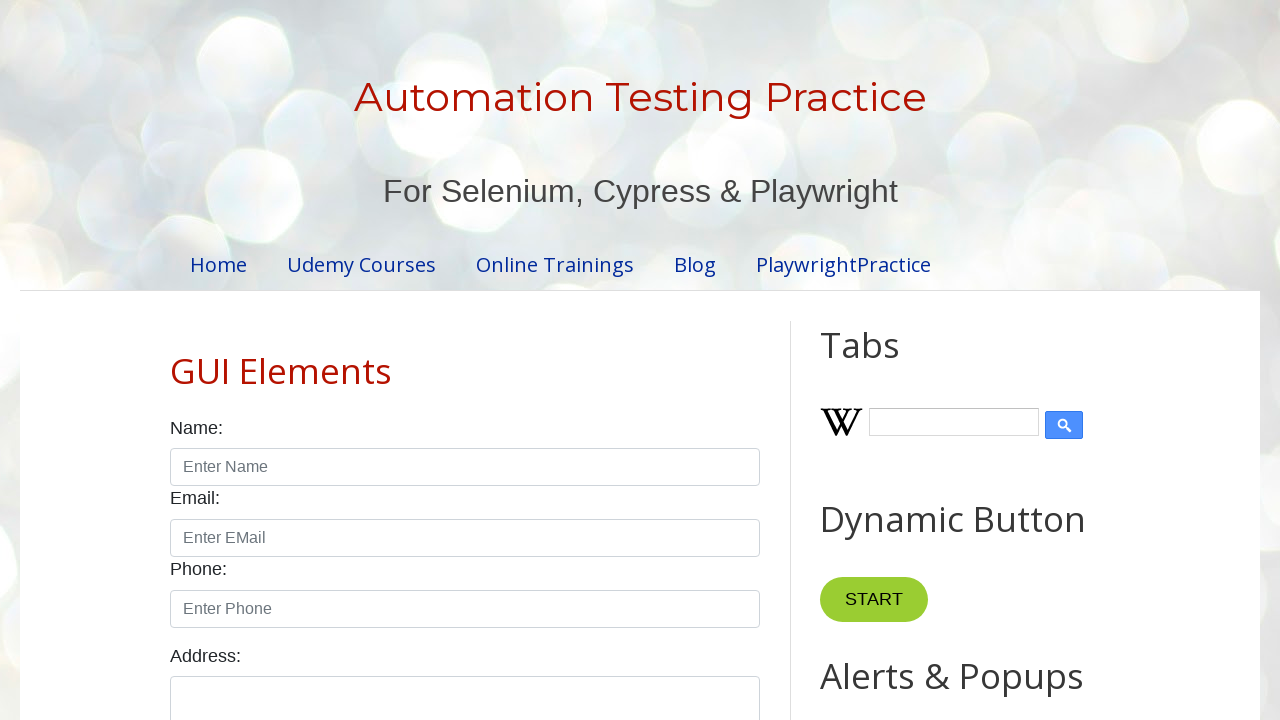

Scrolled drop target into view
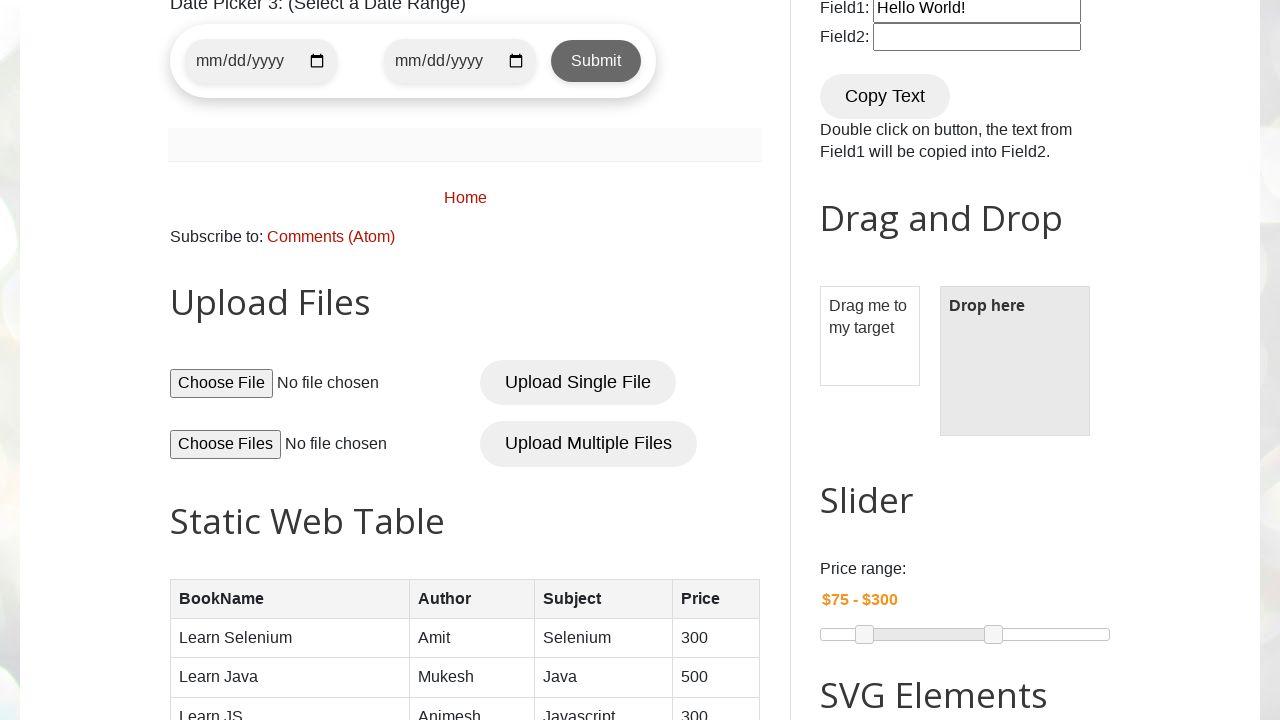

Dragged 'Drag me to my target' element to the drop target at (1015, 361)
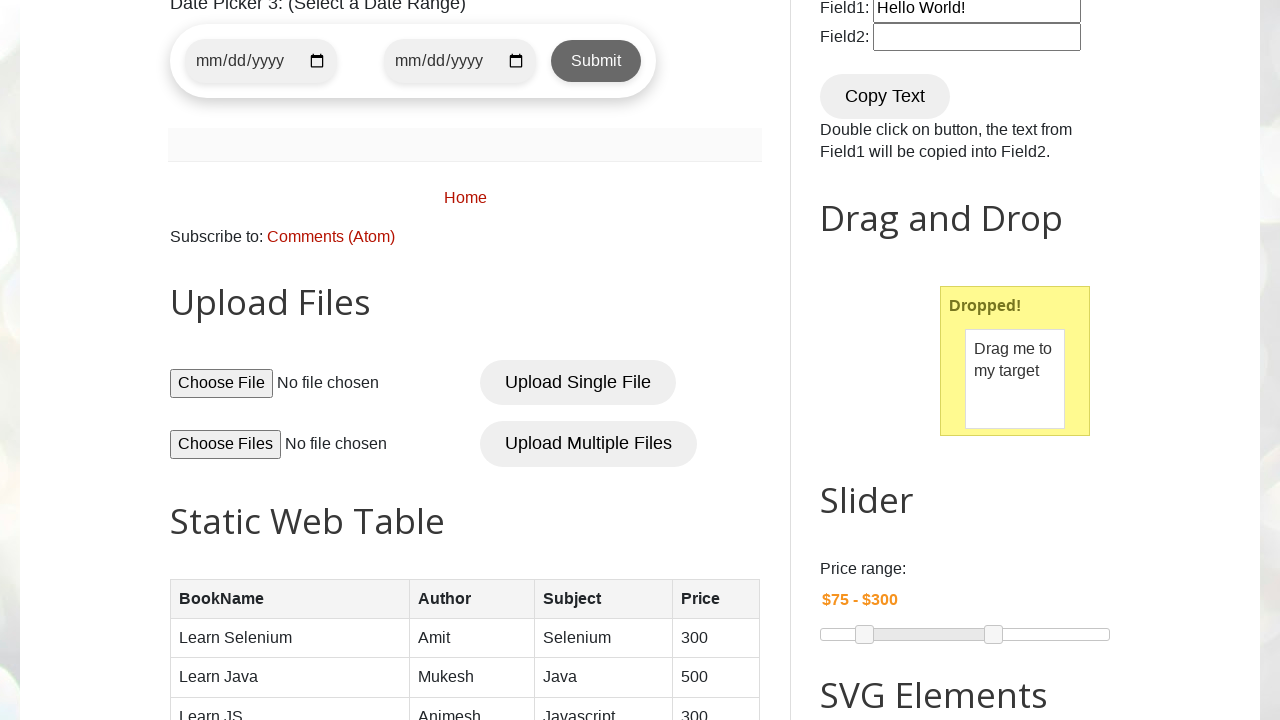

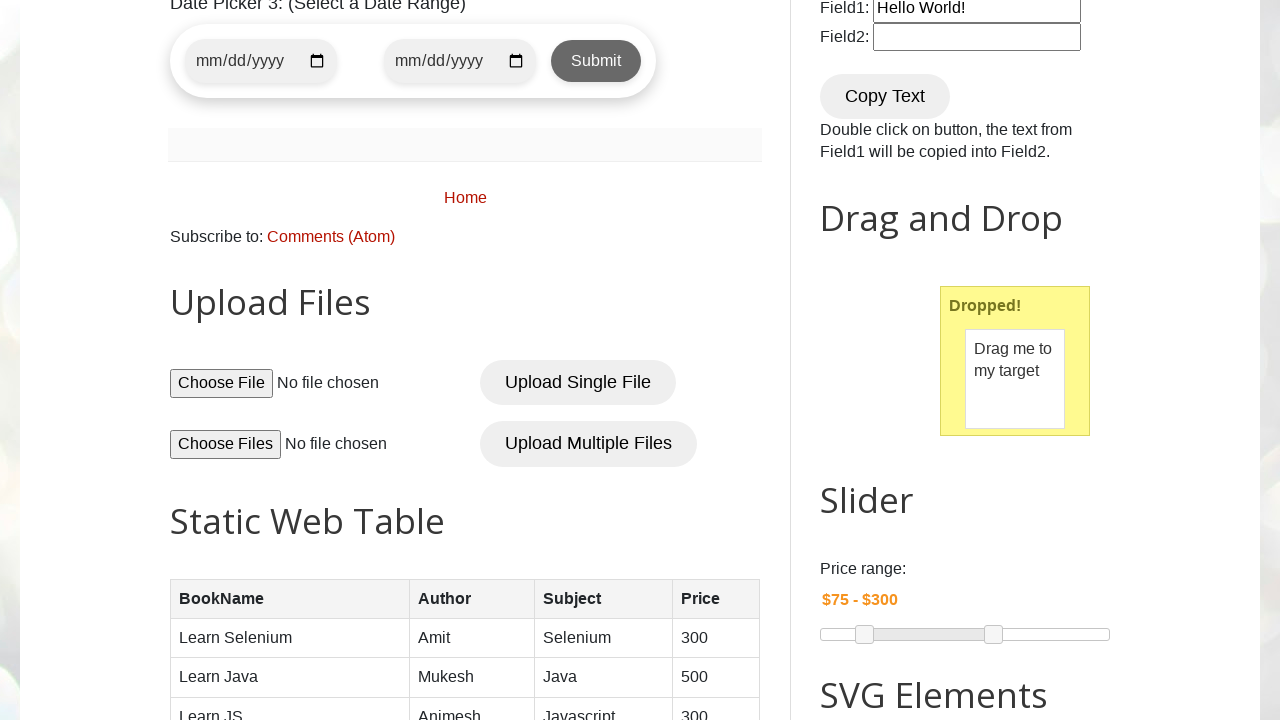